Tests dynamic content loading by clicking a button and waiting for hidden content to become visible

Starting URL: https://the-internet.herokuapp.com/dynamic_loading/1

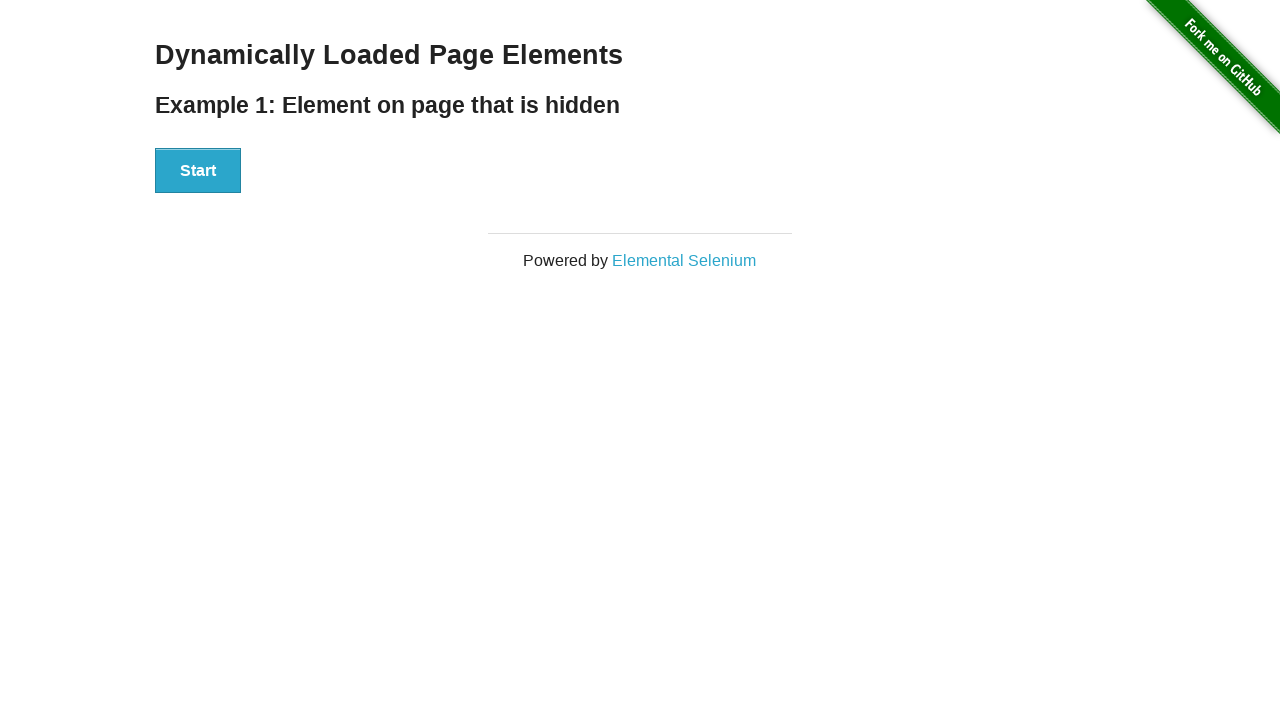

Clicked start button to trigger dynamic content loading at (198, 171) on div#start button
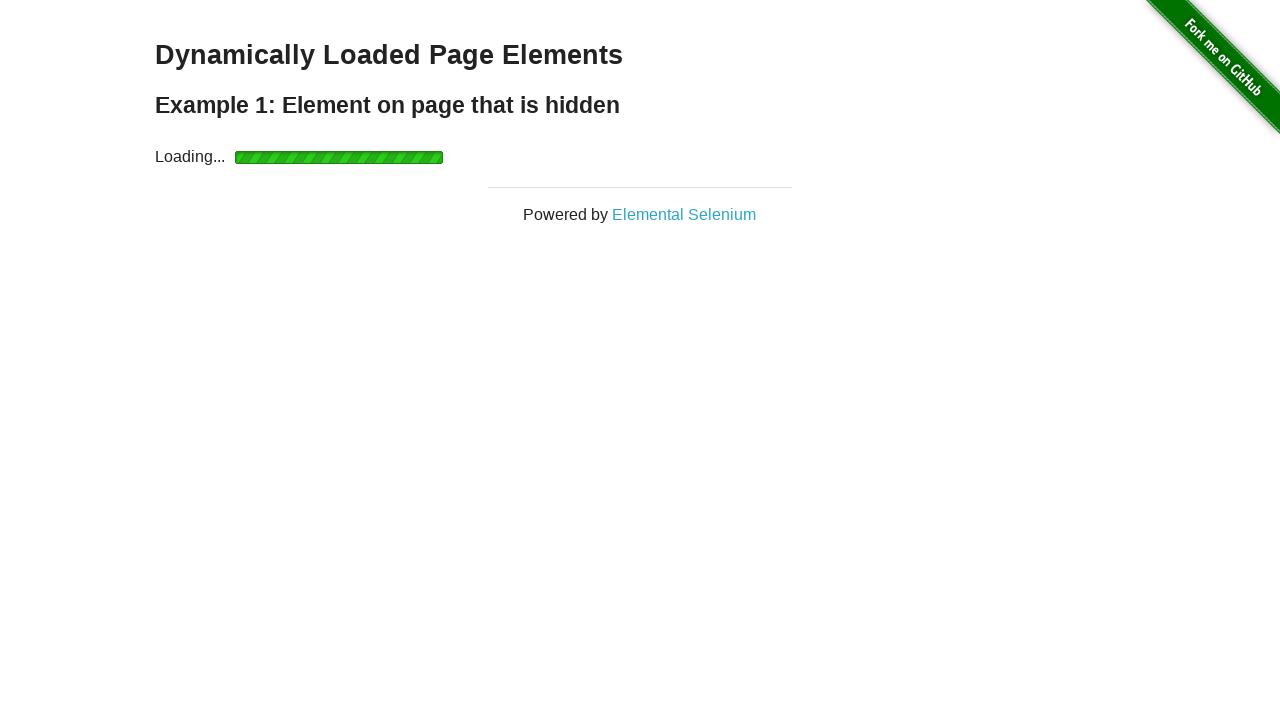

Waited for hidden content to become visible
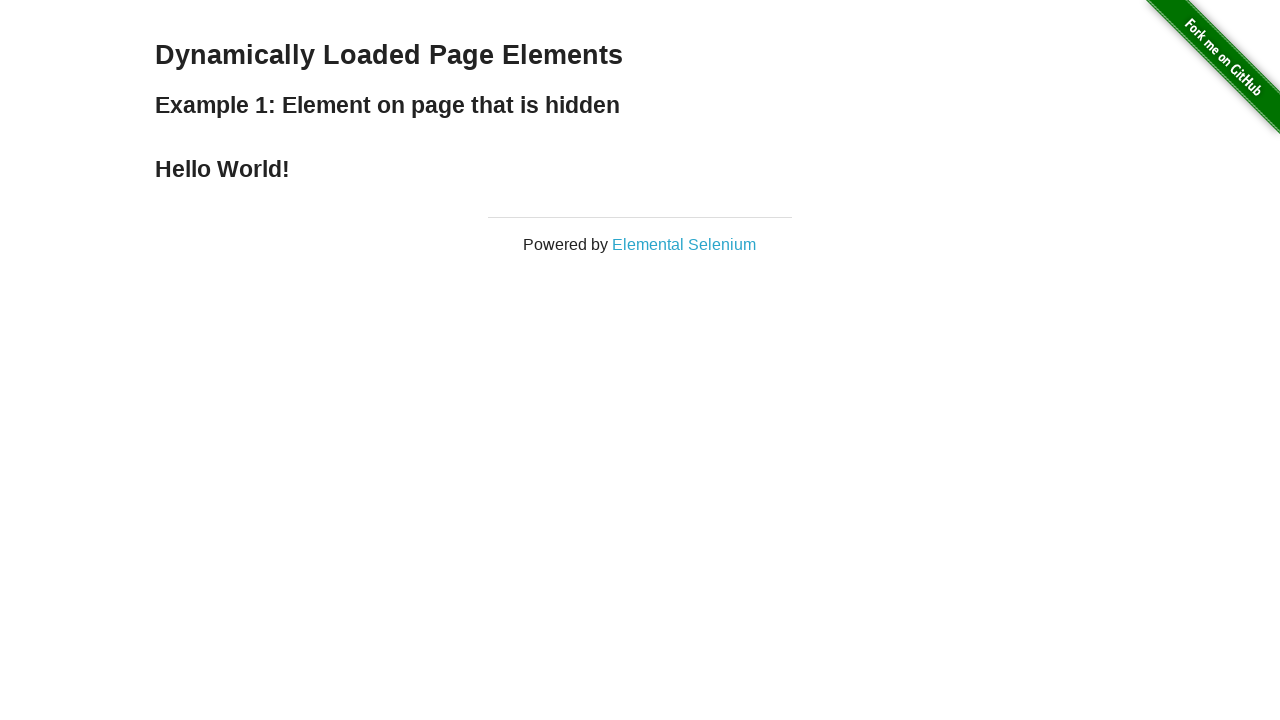

Retrieved text from dynamically loaded element: '
    Hello World!
  '
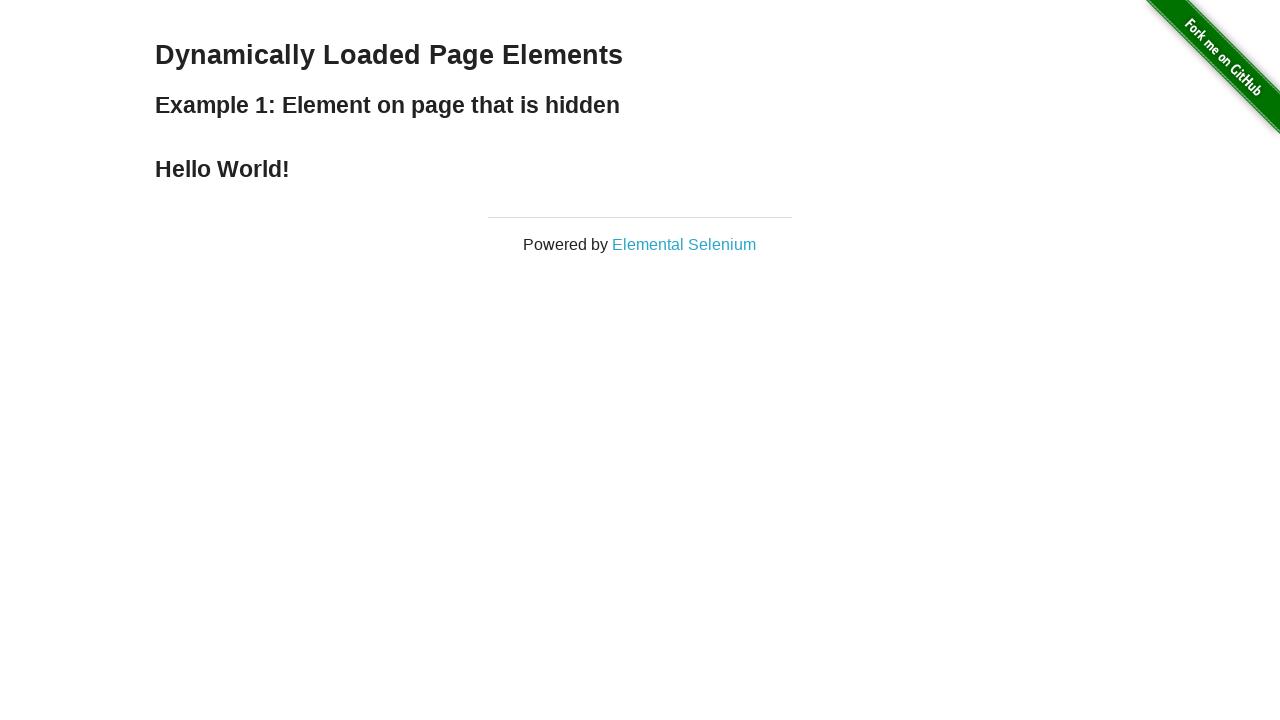

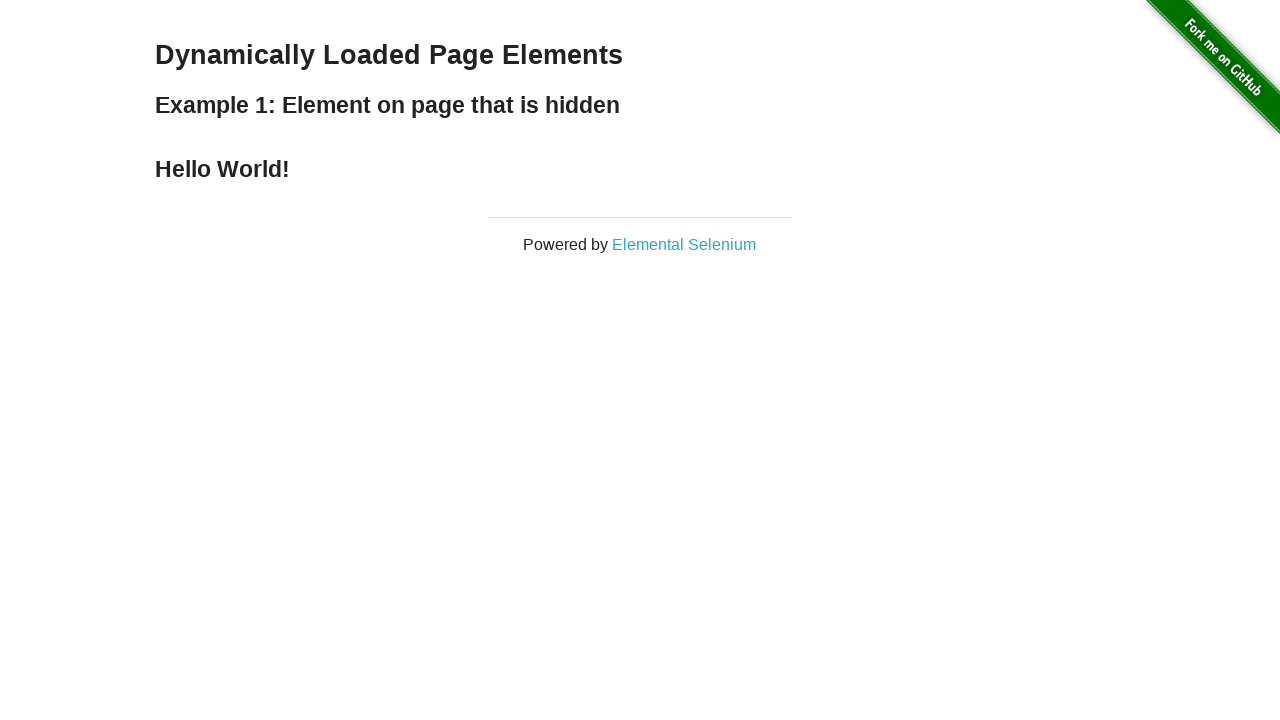